Navigates to the Automation Practice page and verifies that footer navigation links are present and accessible on the page.

Starting URL: https://rahulshettyacademy.com/AutomationPractice/

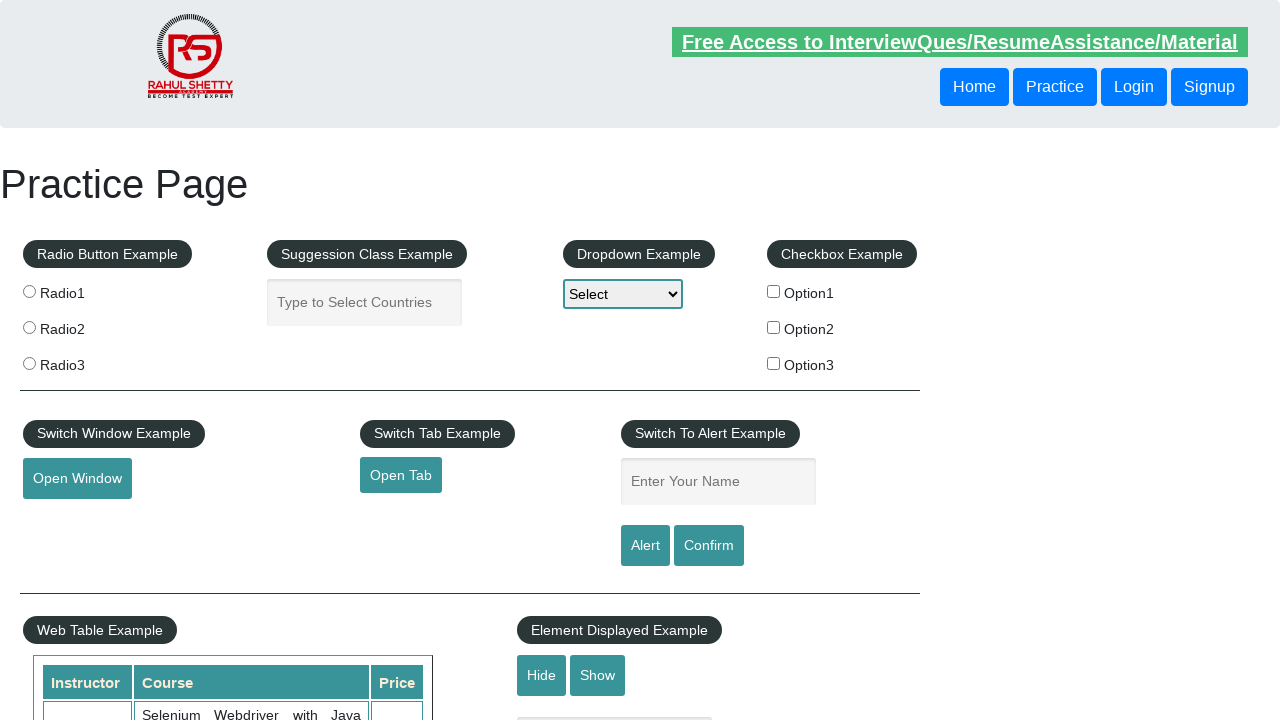

Waited for page DOM to be fully loaded
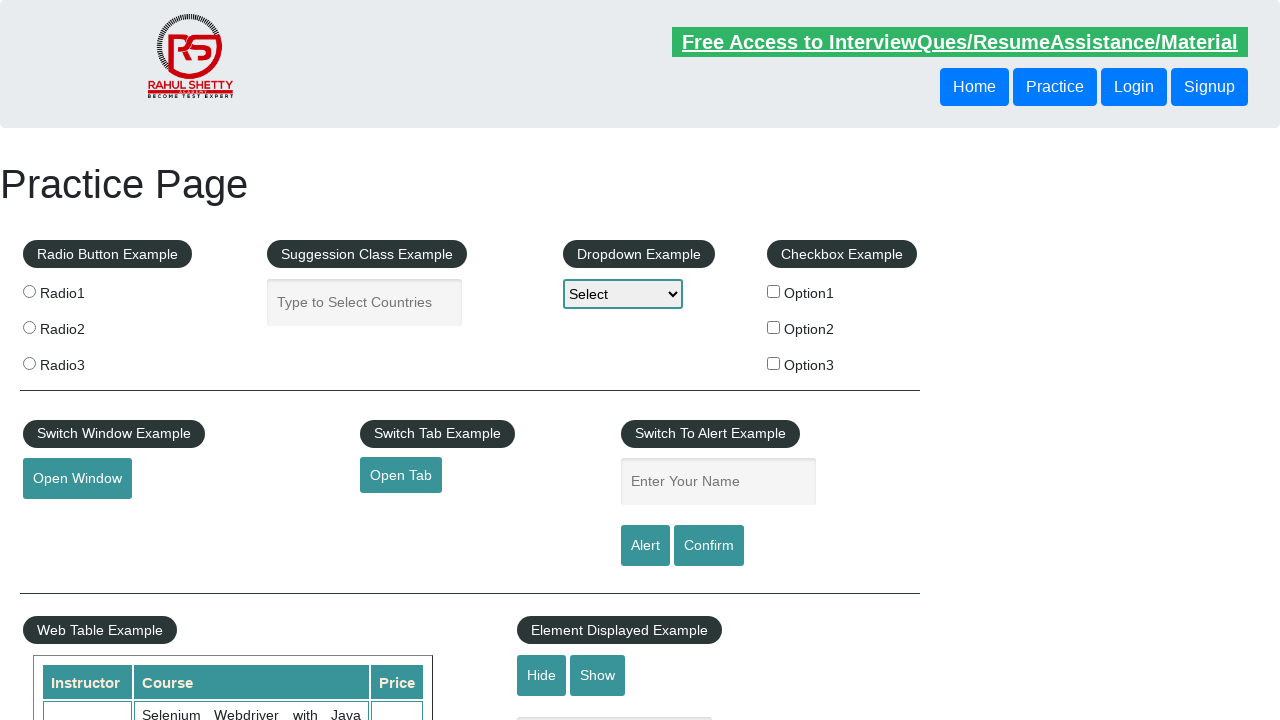

Waited for footer navigation links to be present
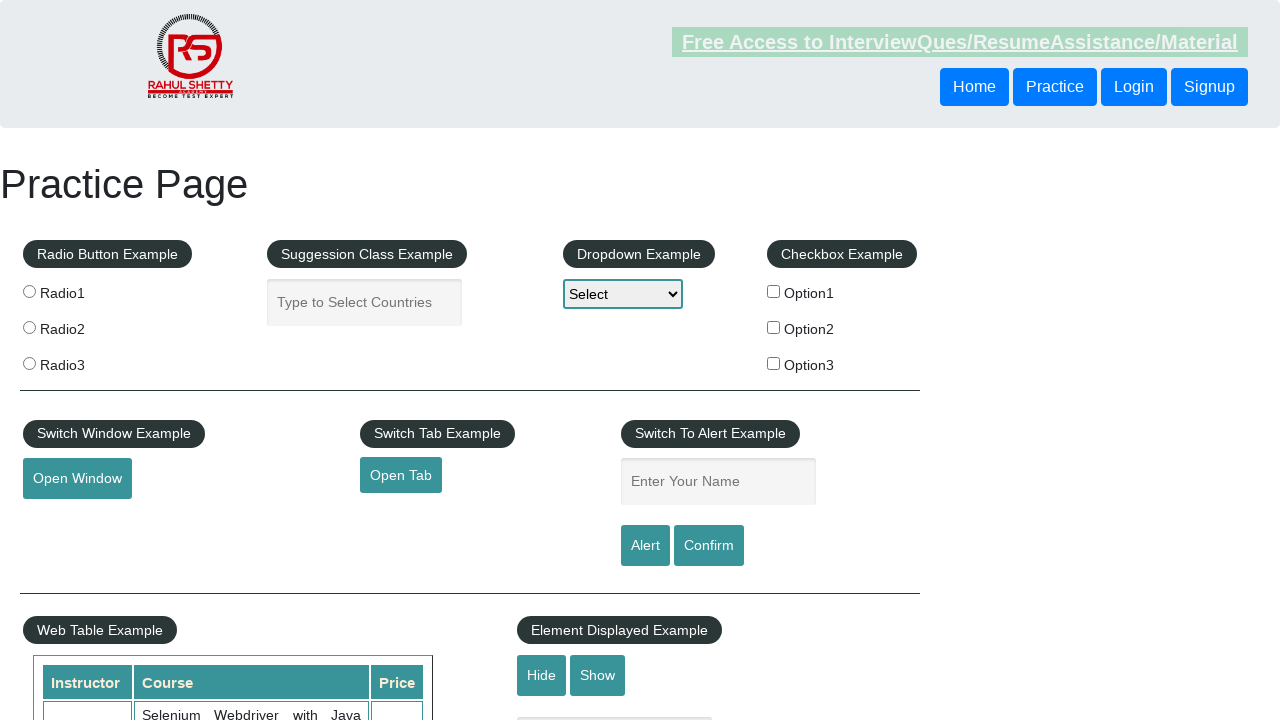

Located all footer navigation links using selector 'li.gf-li a'
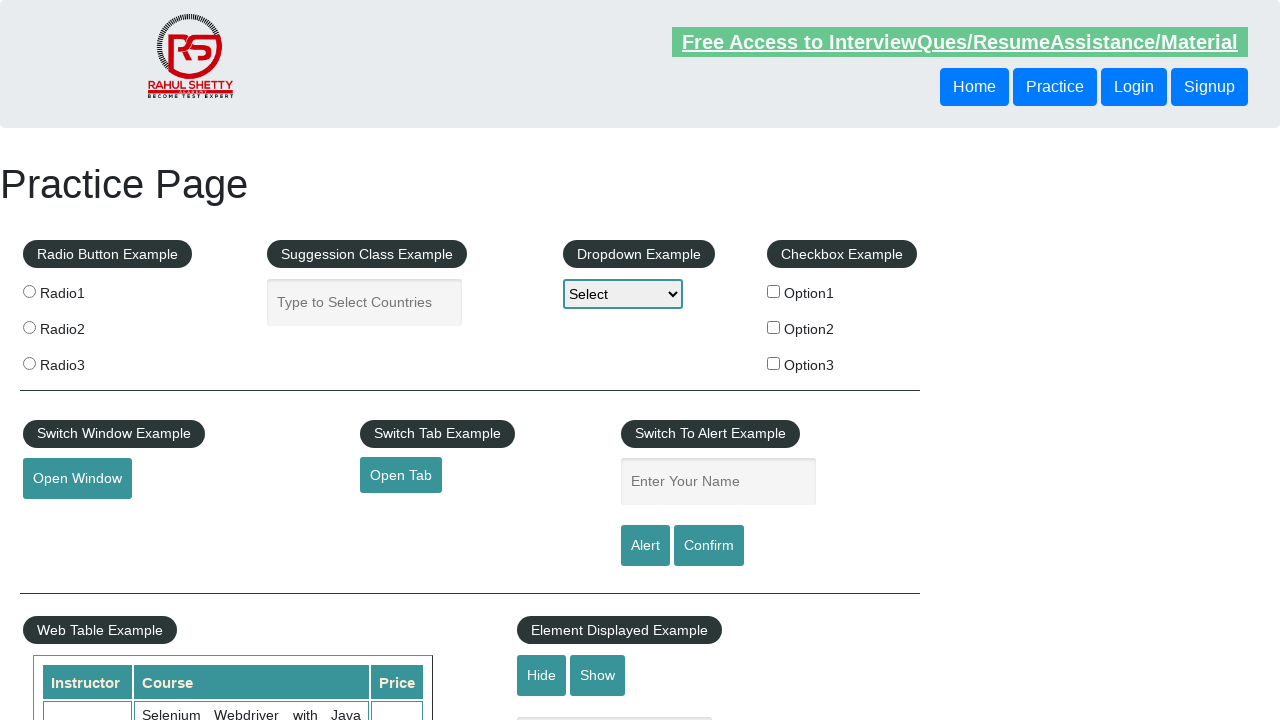

Verified that footer links are present on the page (count: 20)
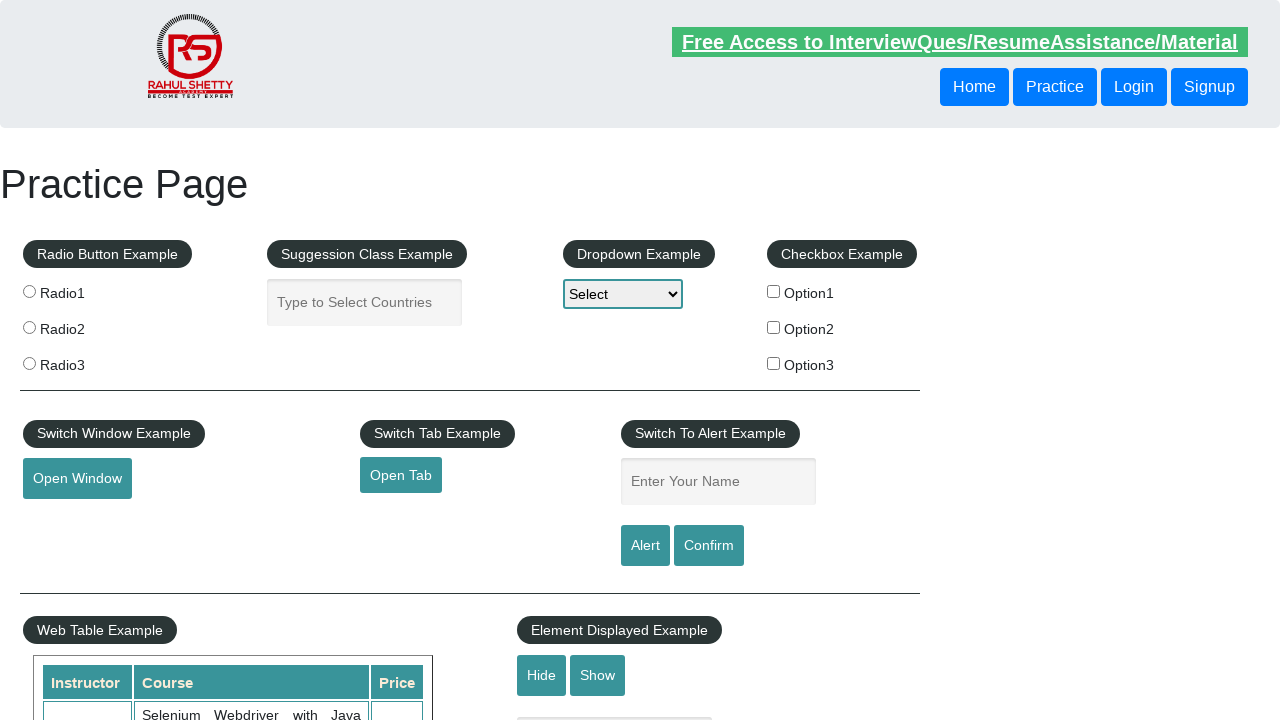

Clicked on the first footer navigation link to verify accessibility at (157, 482) on li.gf-li a >> nth=0
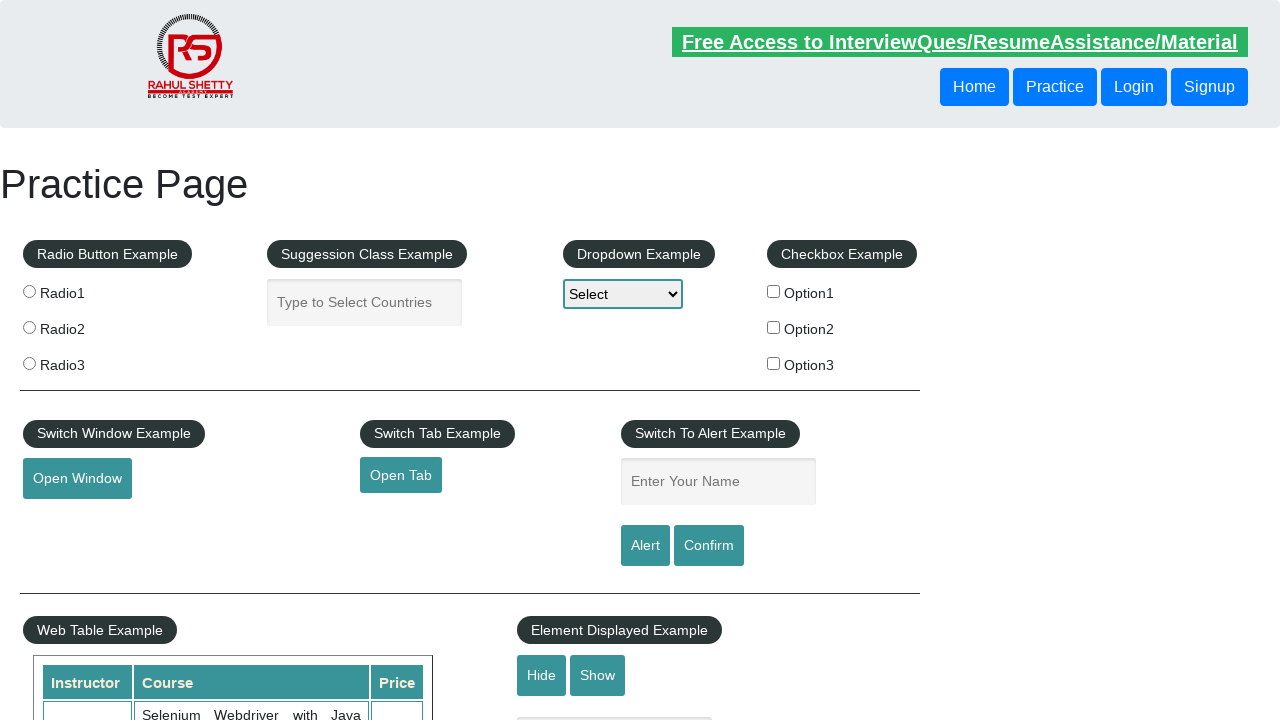

Waited for page to fully load after clicking footer link
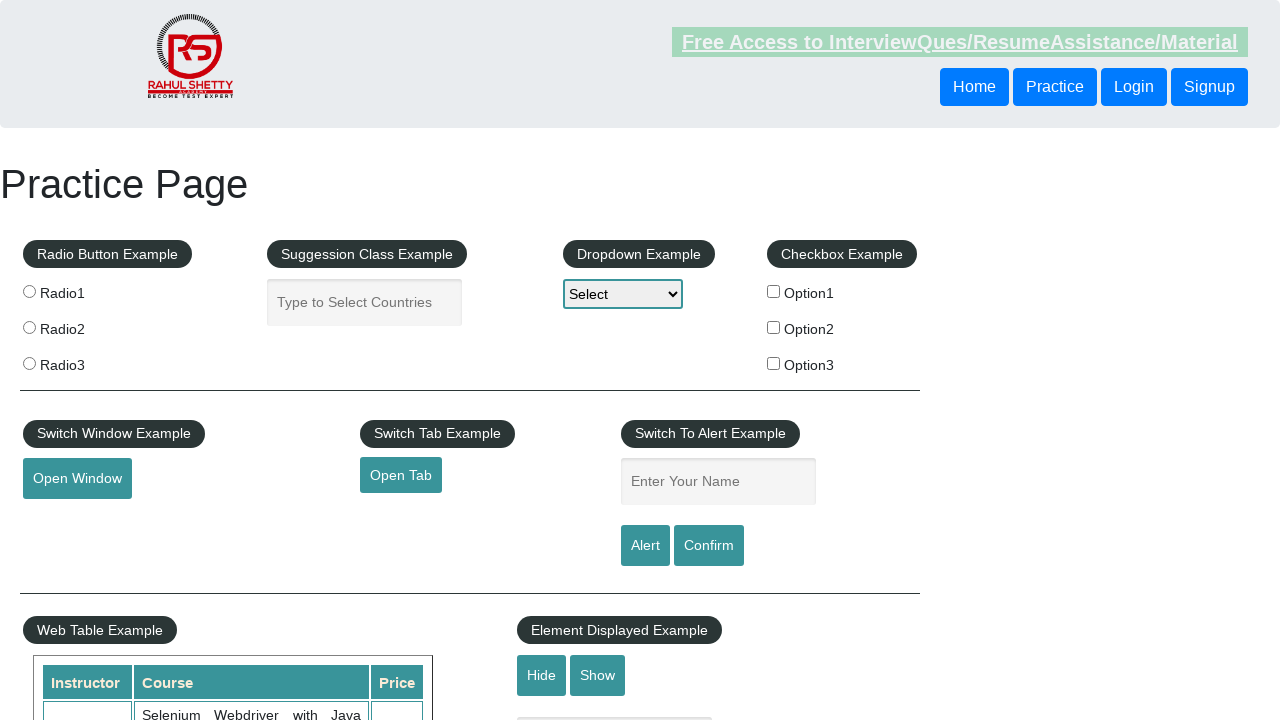

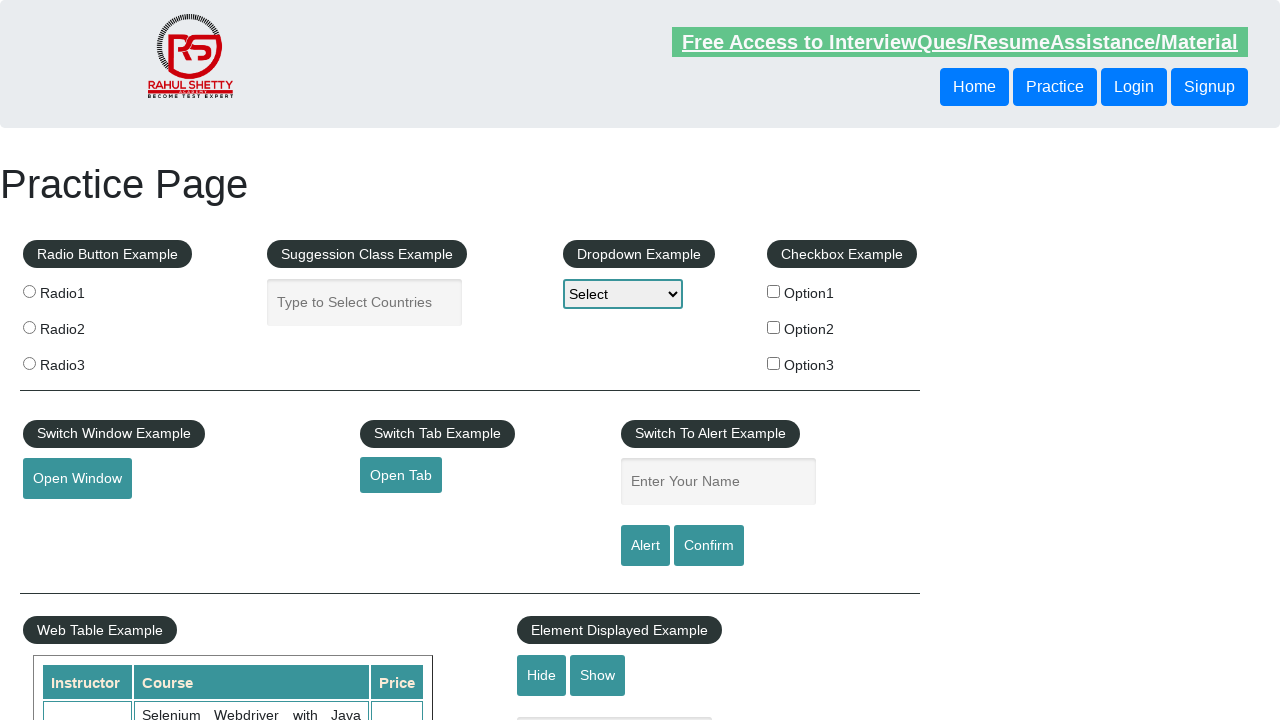